Tests JavaScript execution by manipulating a jQuery UI slider widget, setting its value to 80 programmatically

Starting URL: https://jqueryui.com/slider/

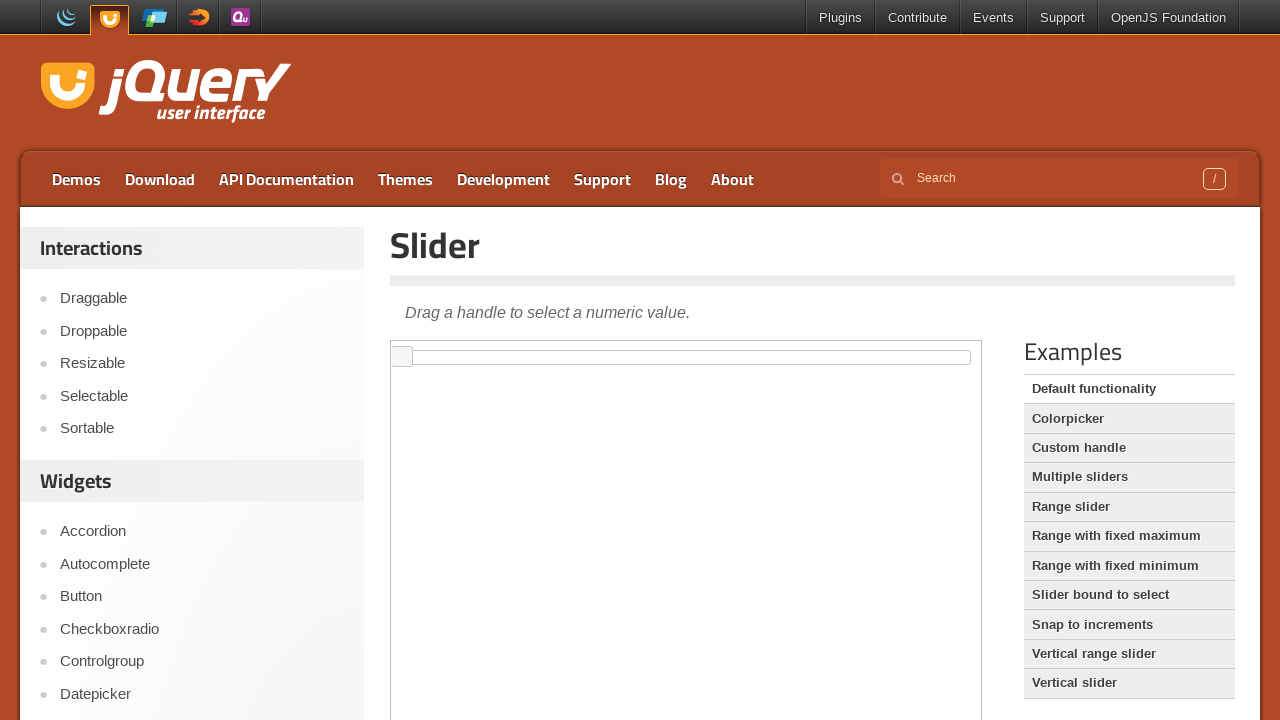

Located the demo iframe containing the jQuery slider
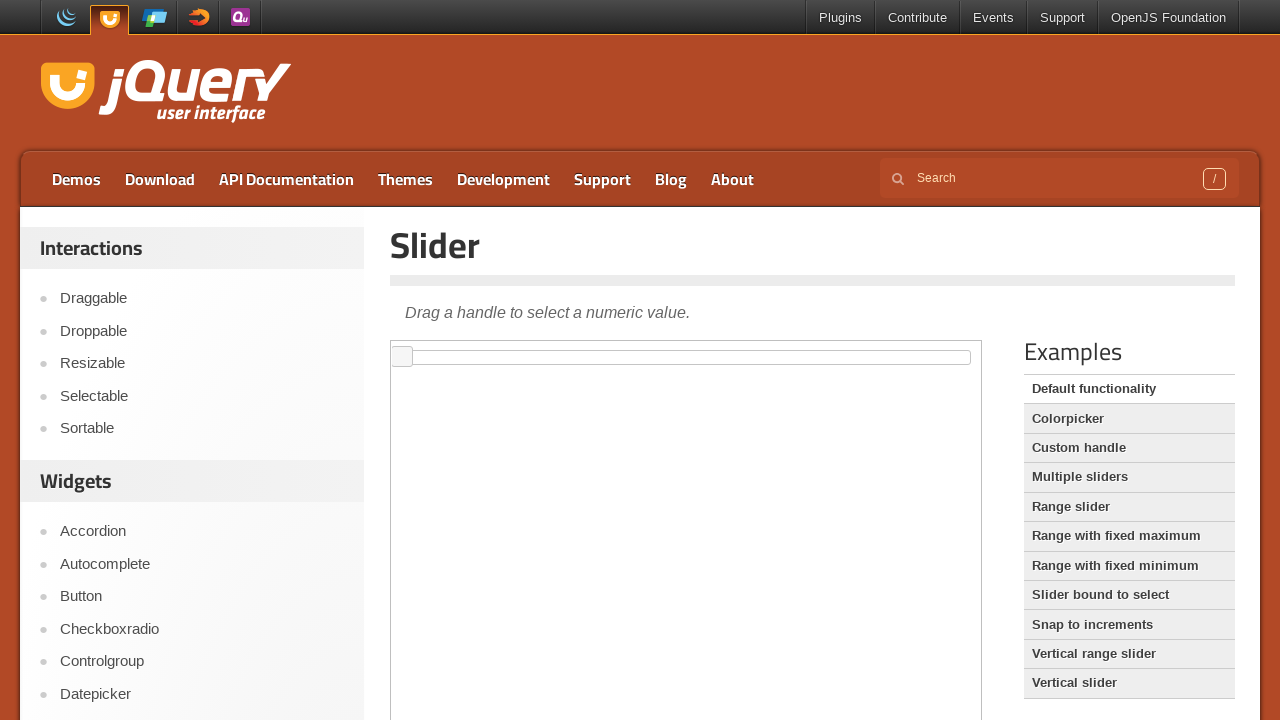

Waited for slider element to load in iframe
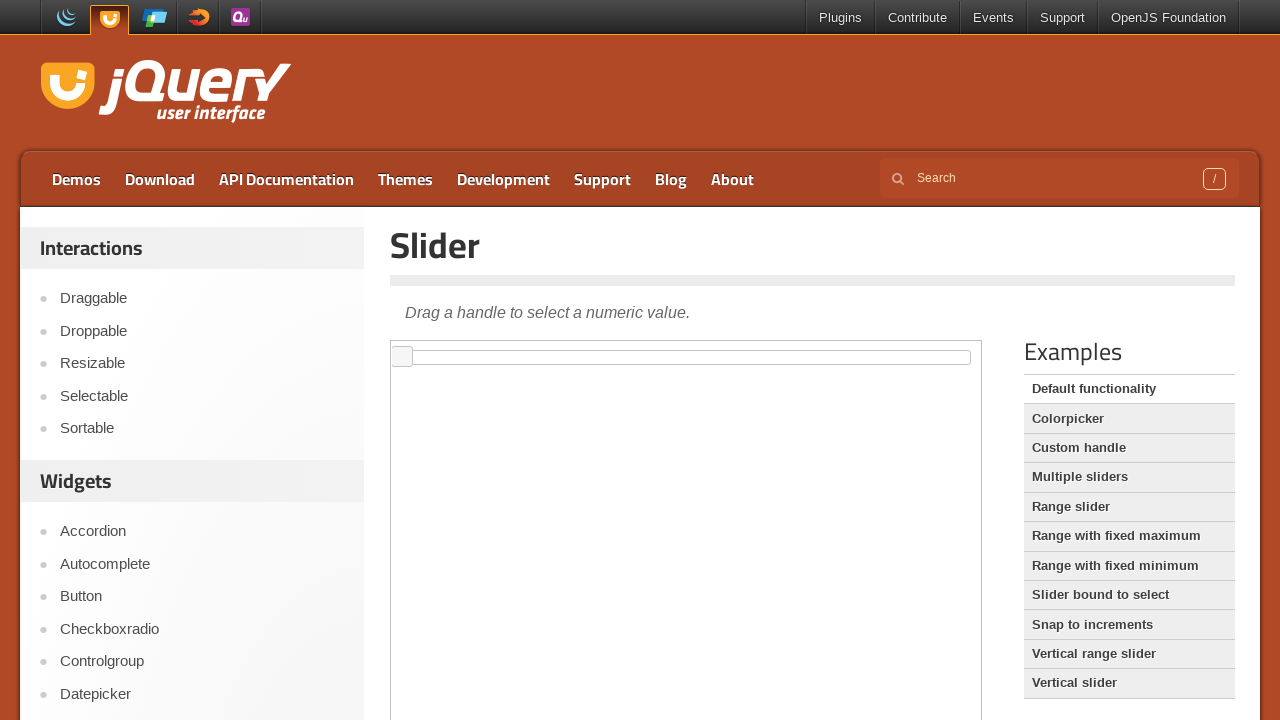

Selected the demo iframe element
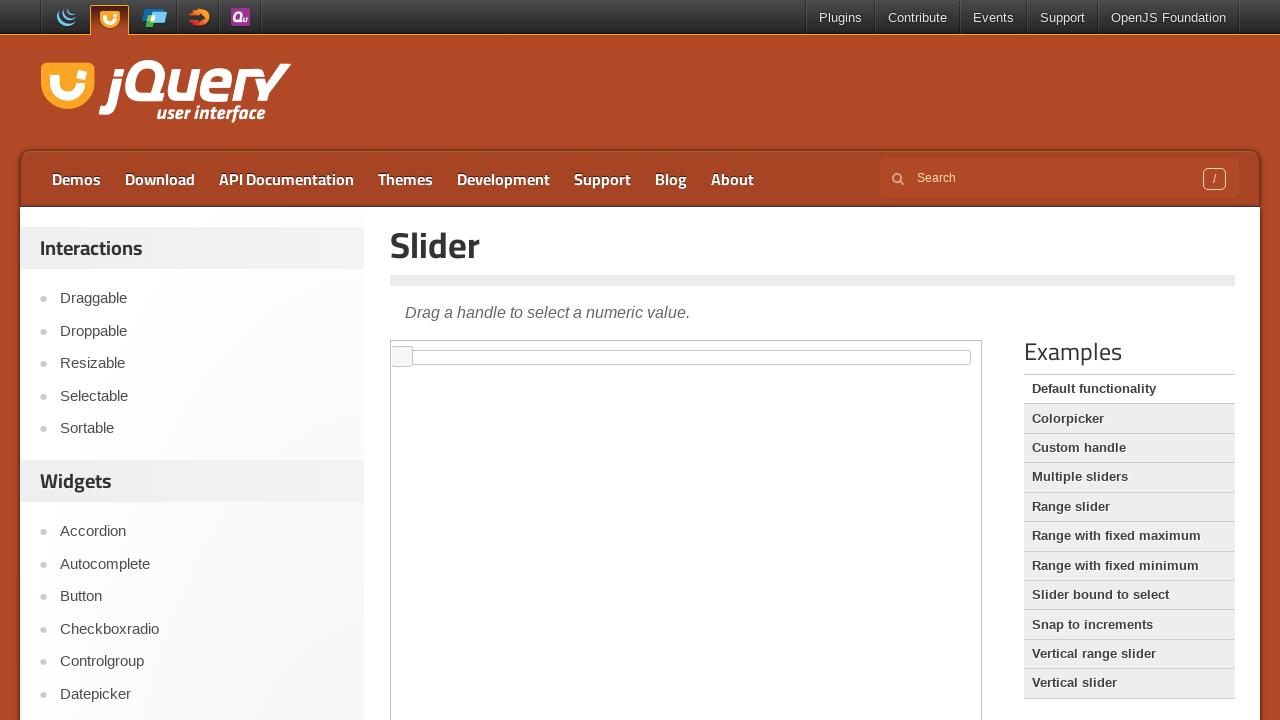

Accessed the content frame of the iframe
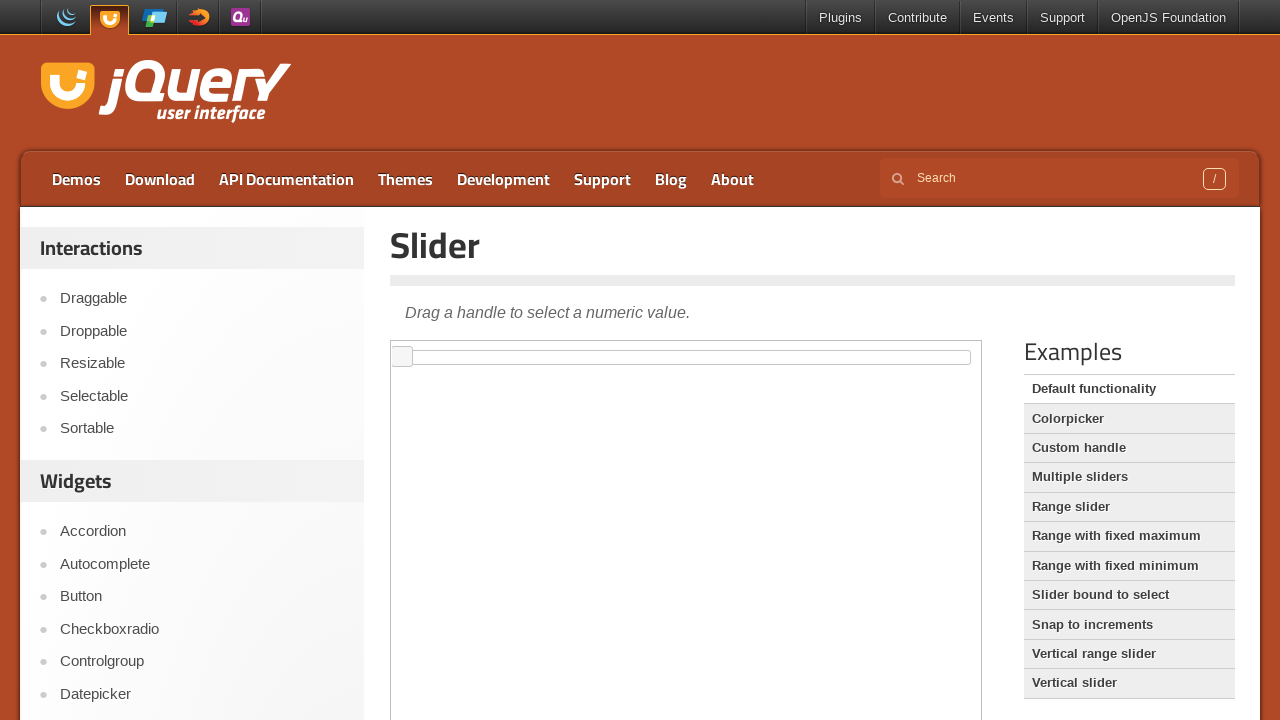

Executed JavaScript to set jQuery slider value to 80
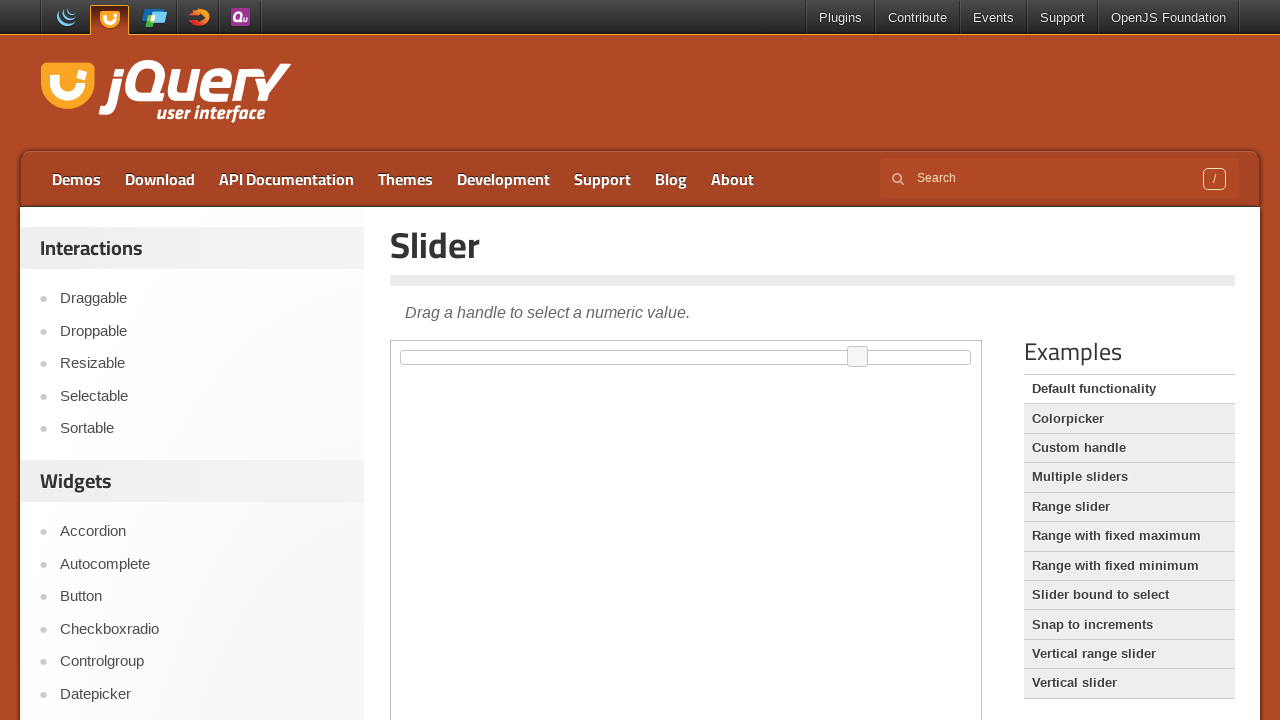

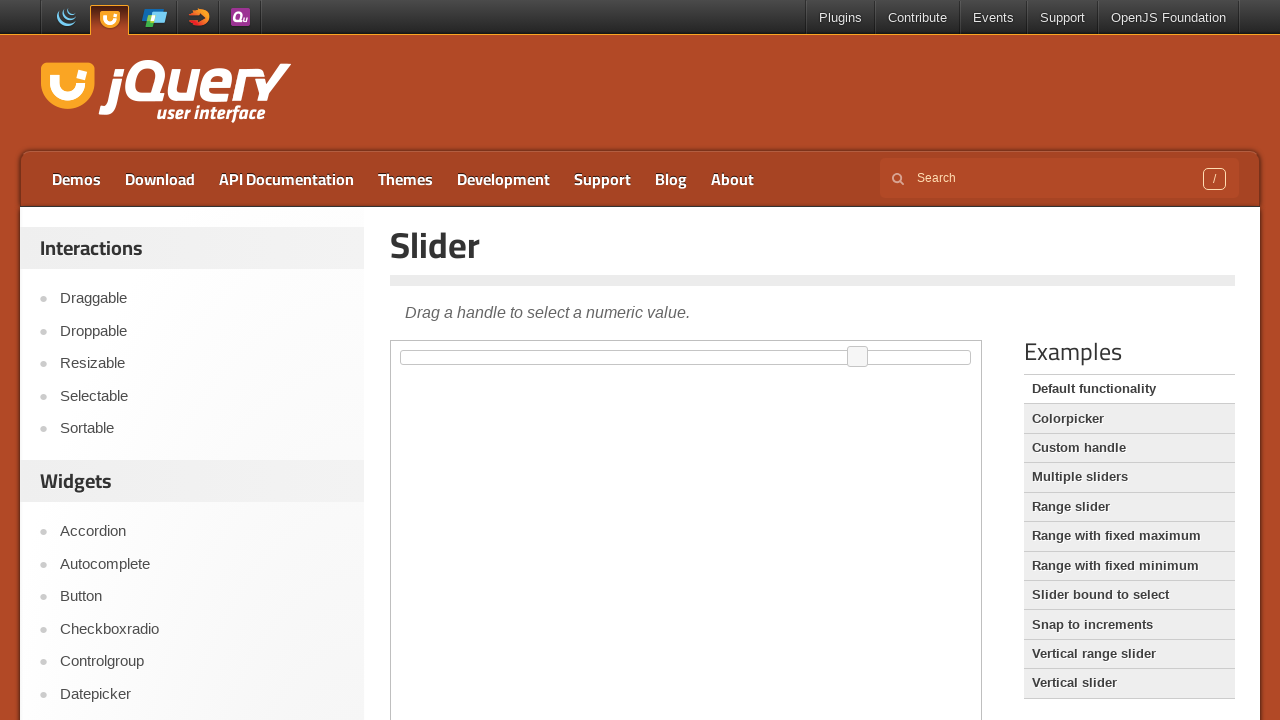